Tests the multiplication functionality of the calculator by entering two numbers (423 * 525) and clearing the result

Starting URL: https://www.calculator.net

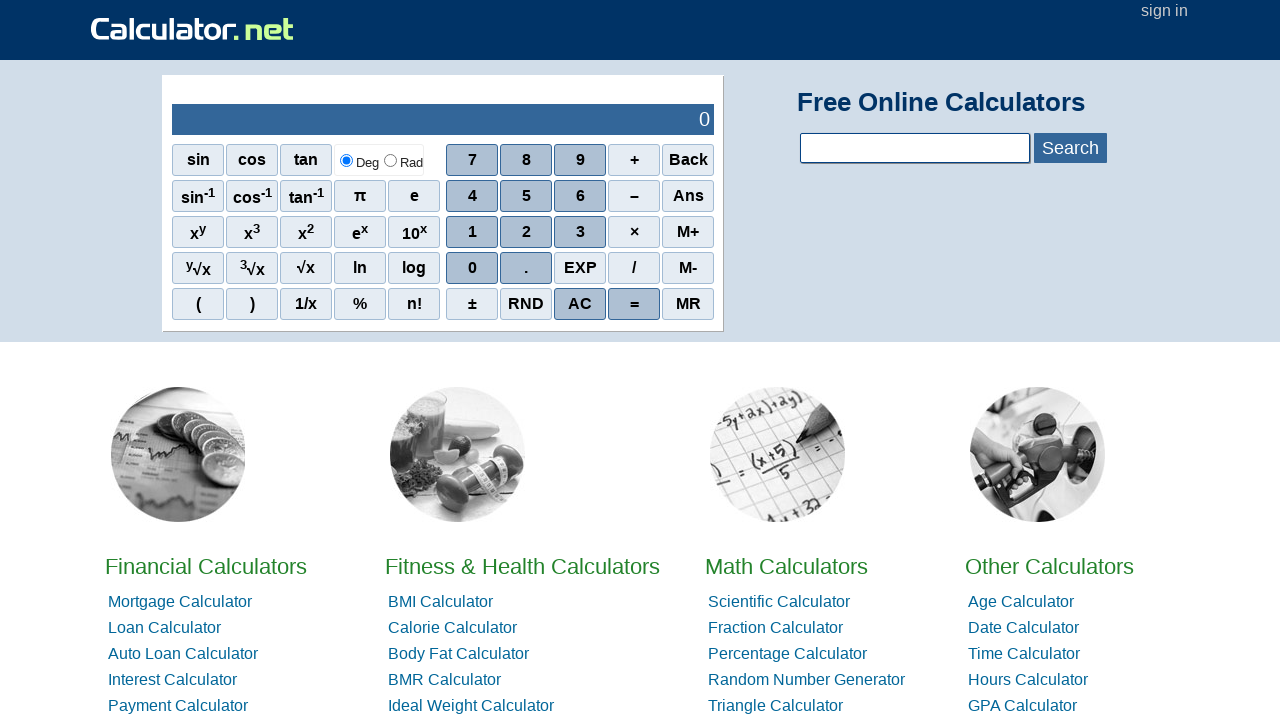

Clicked number 4 at (472, 196) on xpath=//span[@onclick='r(4)']
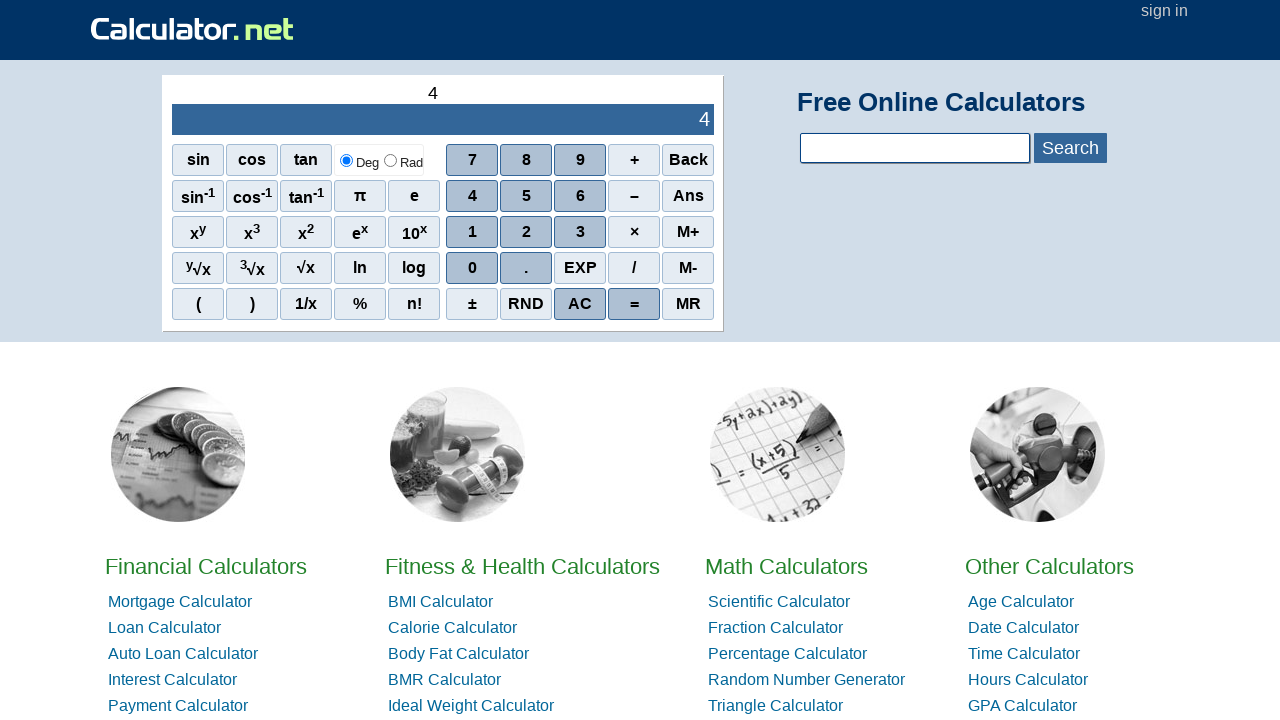

Clicked number 2 at (526, 232) on xpath=//span[@onclick='r(2)']
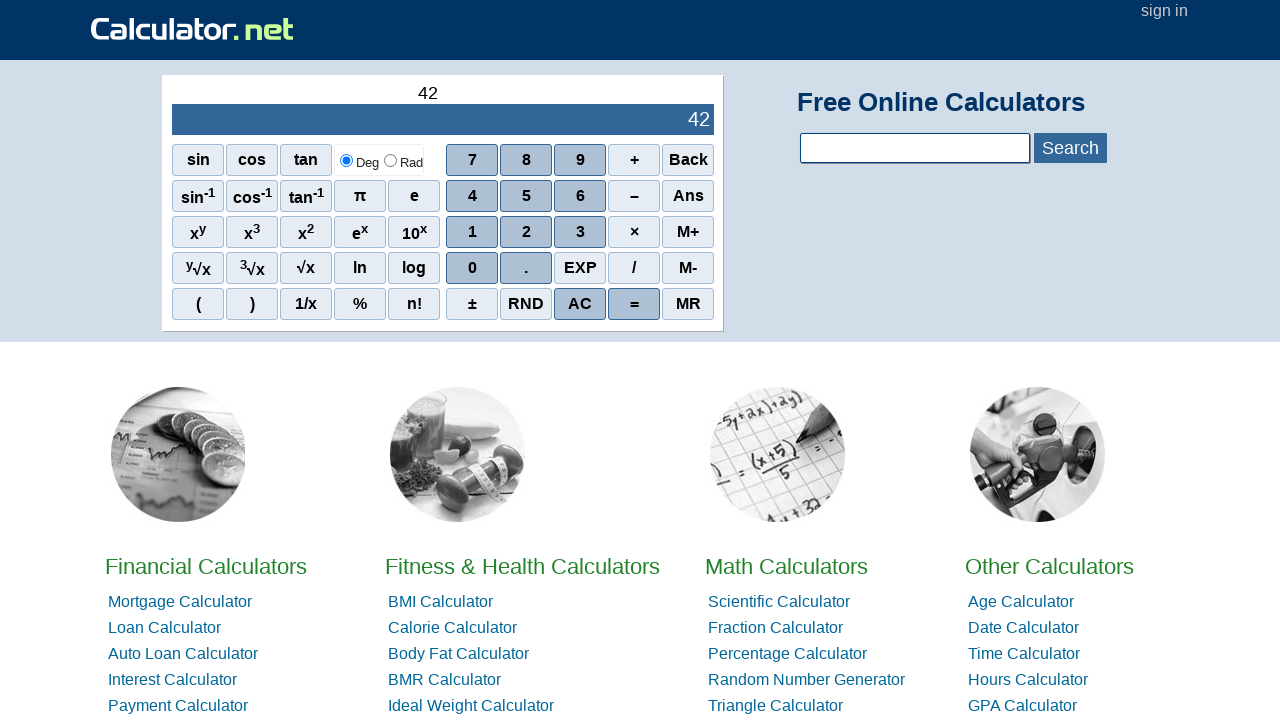

Clicked number 3 to enter 423 at (580, 232) on xpath=//span[@onclick='r(3)']
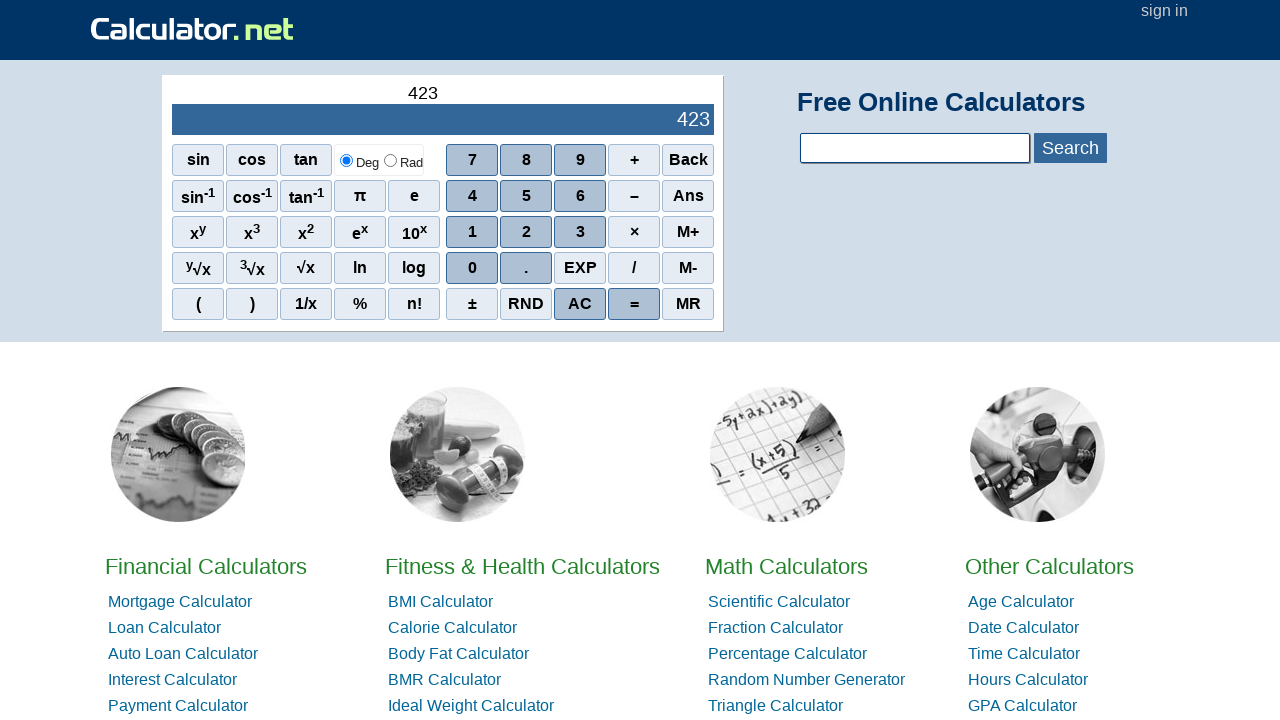

Clicked multiplication operator at (634, 232) on //*[@id="sciout"]/tbody/tr[2]/td[2]/div/div[3]/span[4]
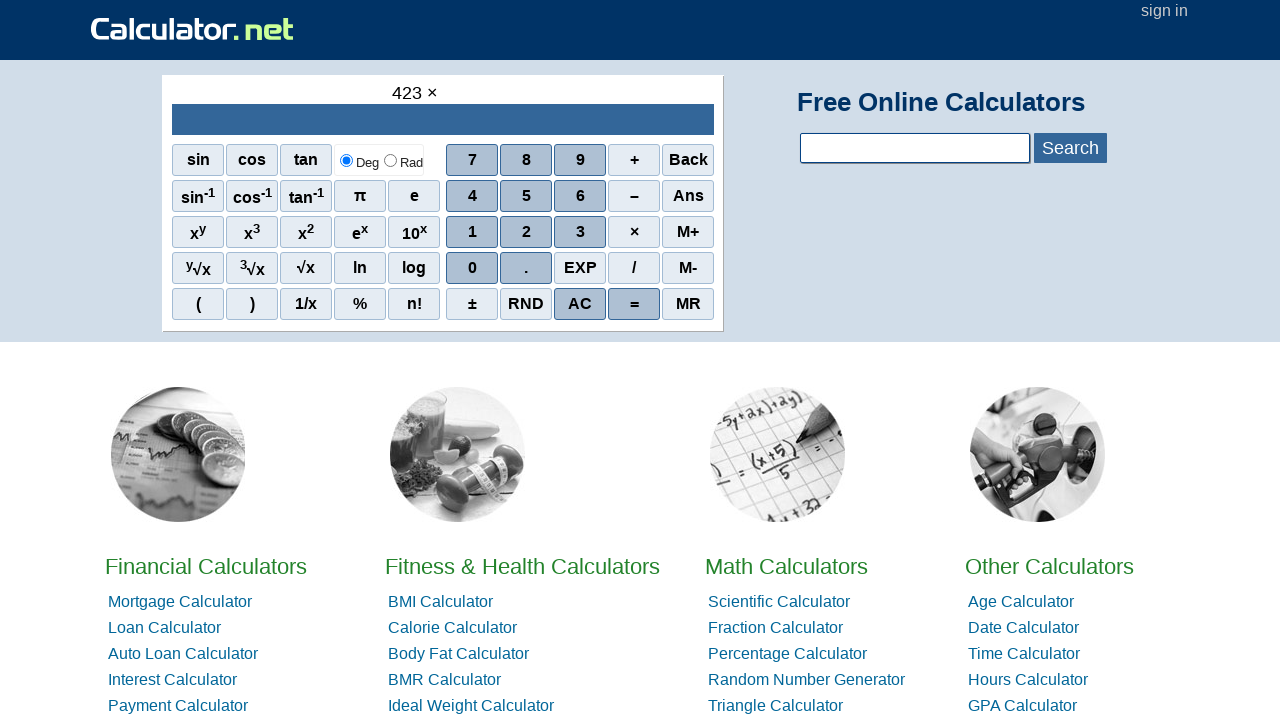

Clicked number 5 at (526, 196) on xpath=//span[@onclick='r(5)']
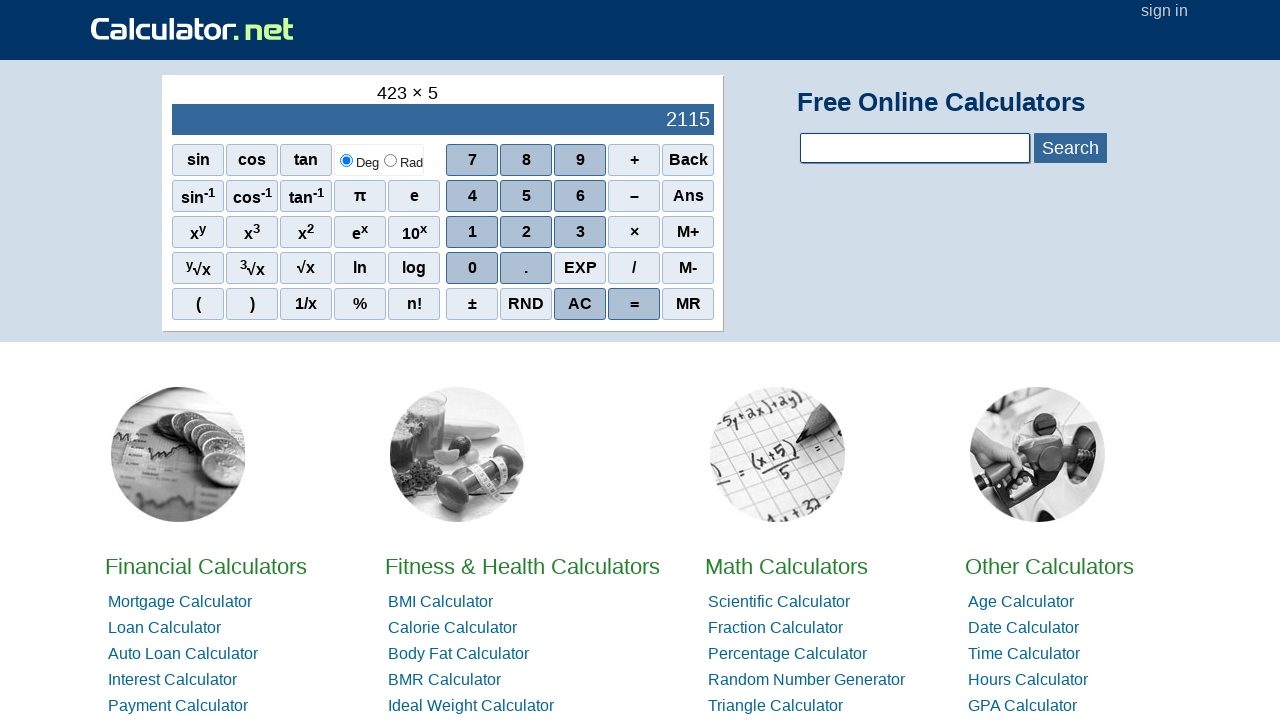

Clicked number 2 at (526, 232) on xpath=//span[@onclick='r(2)']
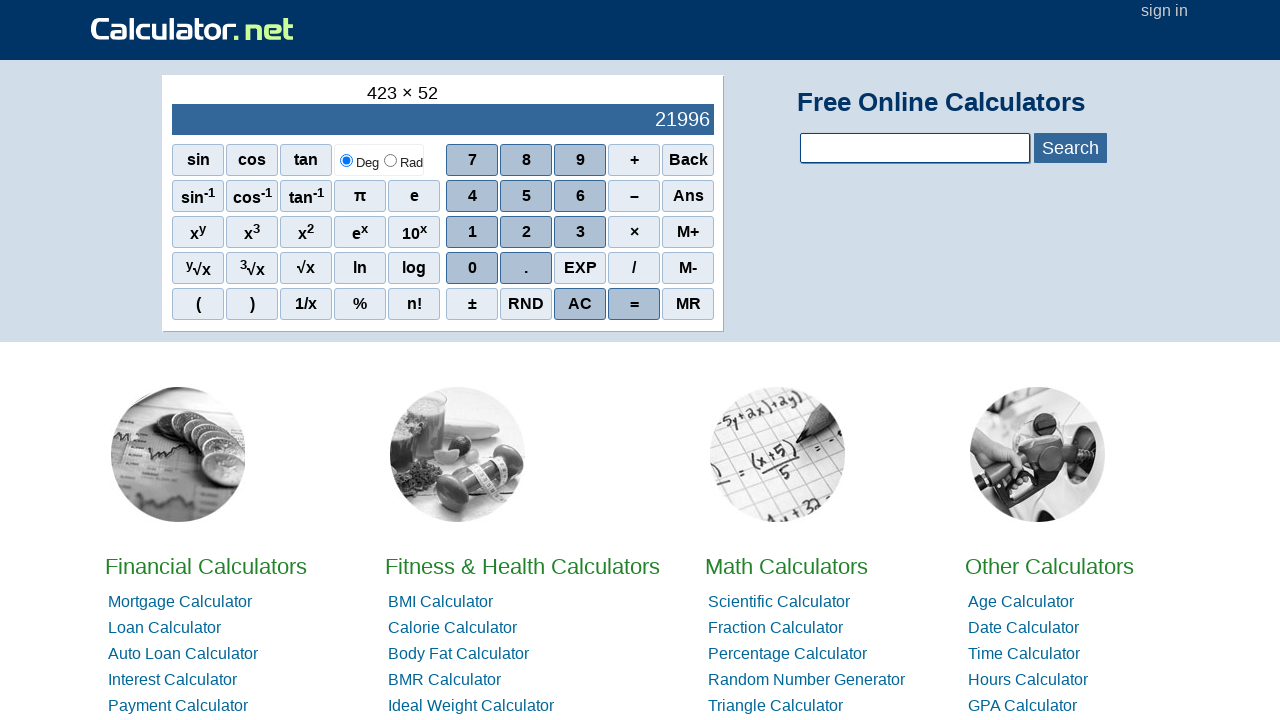

Clicked number 5 to enter 525 at (526, 196) on xpath=//span[@onclick='r(5)']
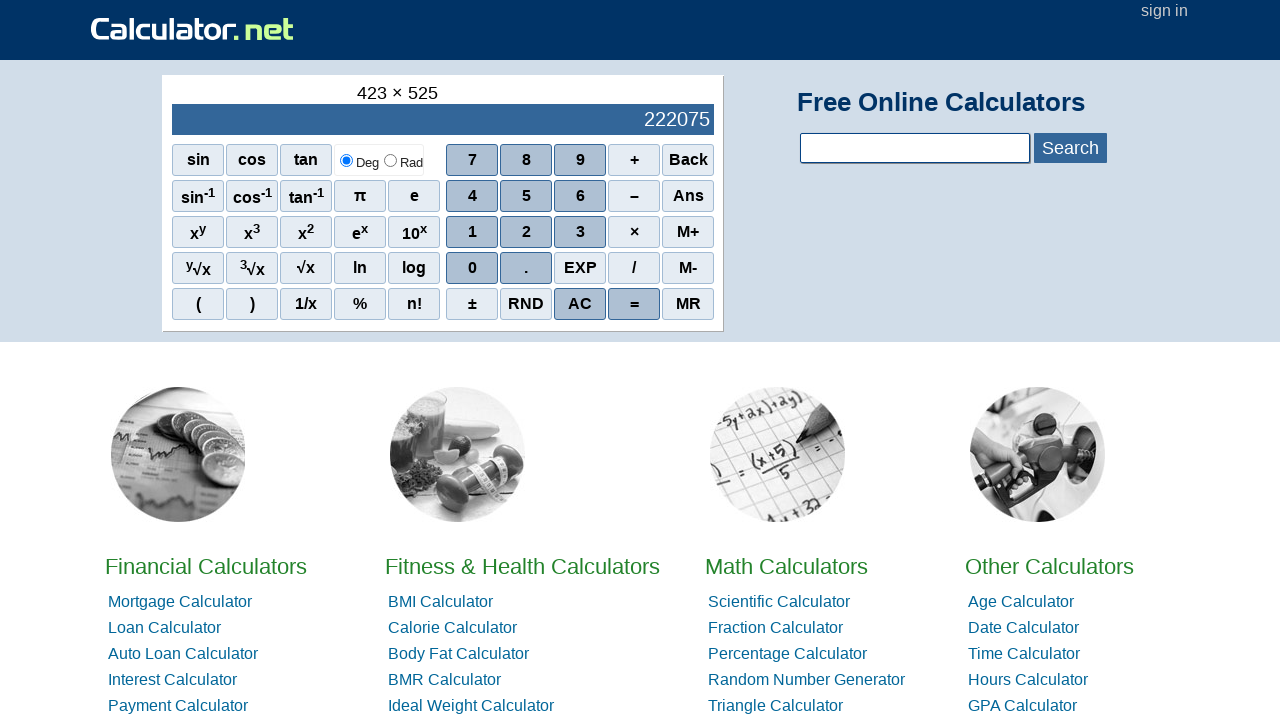

Clicked AC button to clear the result at (580, 304) on xpath=//span[text()='AC']
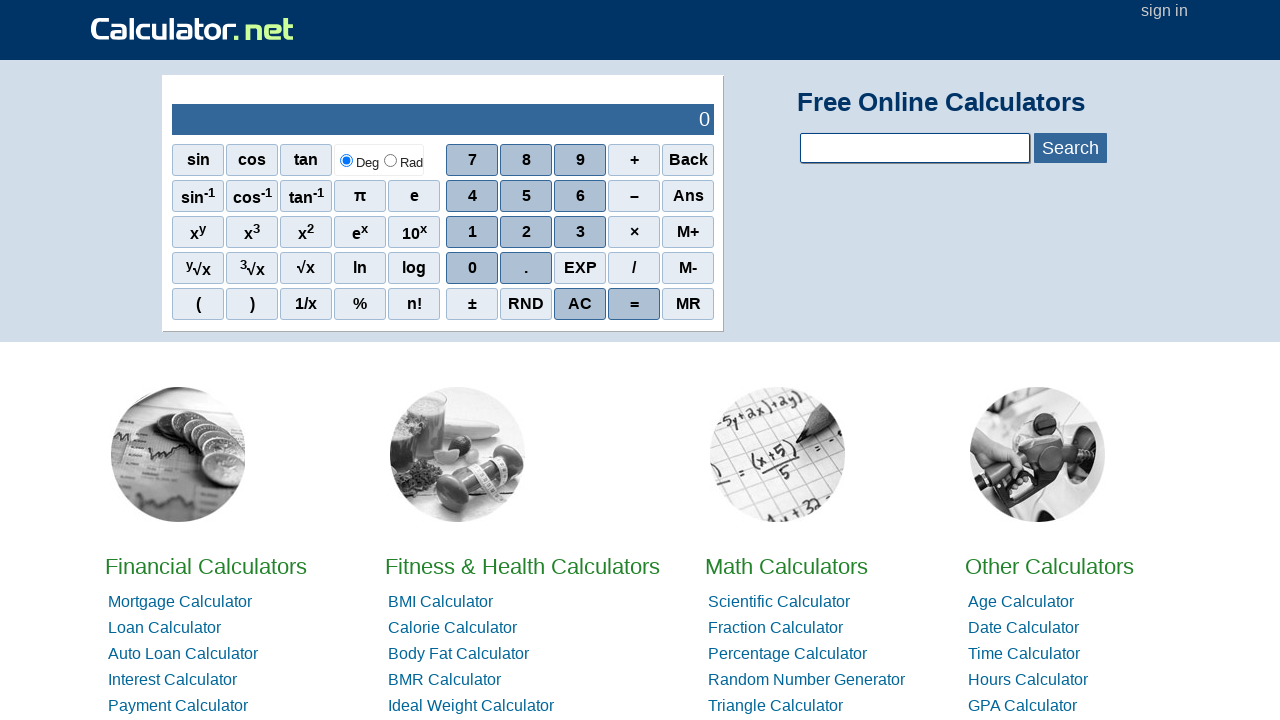

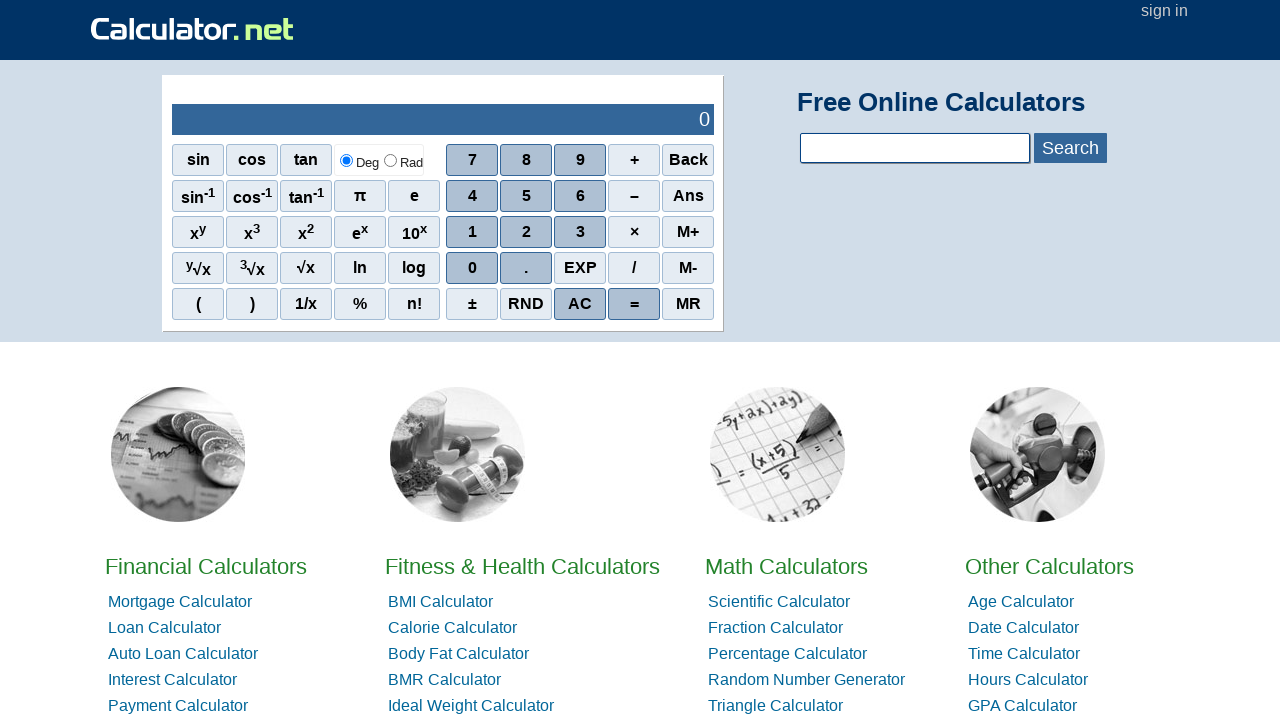